Tests scrolling functionality on a webpage by scrolling to a specific link element using JavaScript executor, clicking it, and then scrolling down further.

Starting URL: https://loopcamp.vercel.app/index.html

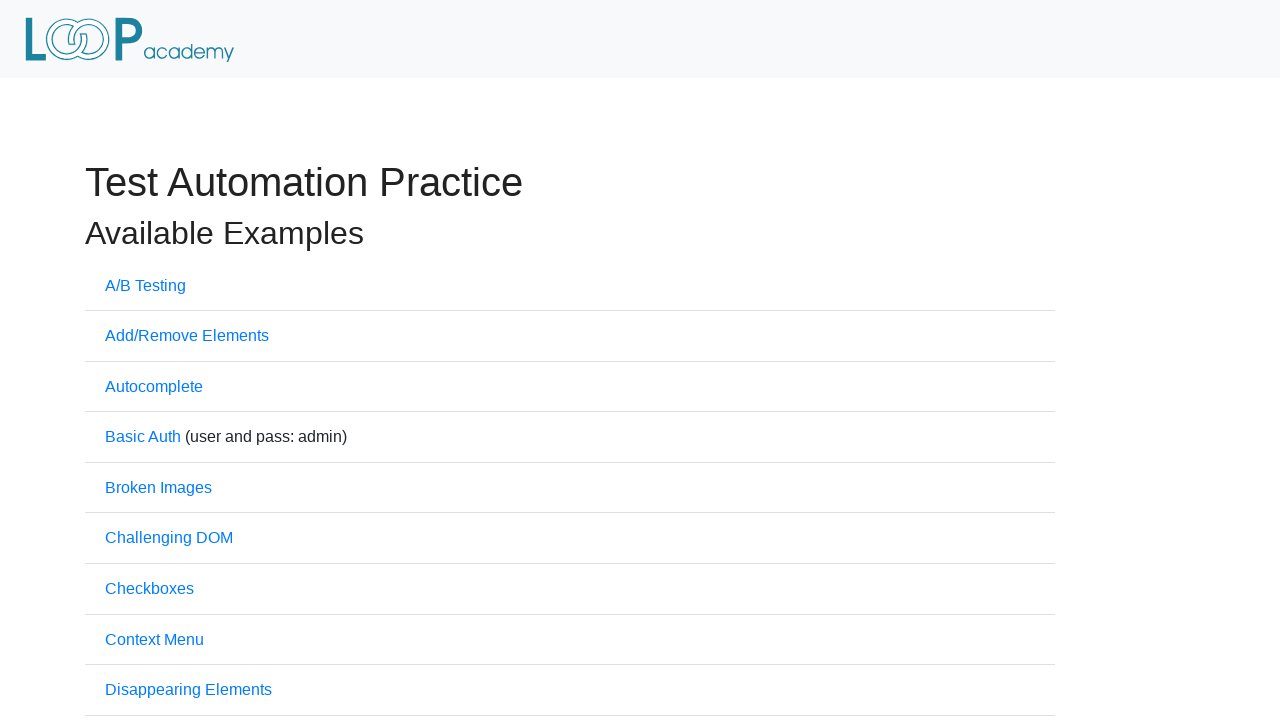

Located the loopcamp.io link element
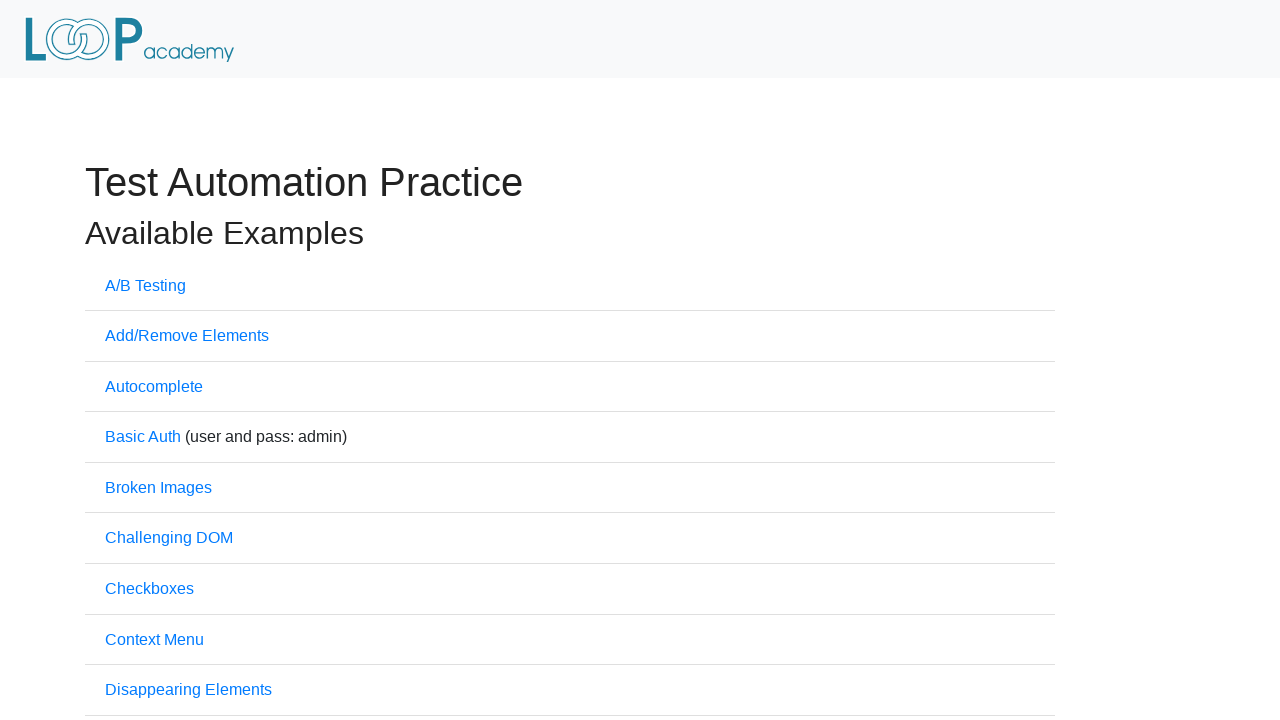

Scrolled the link element into view
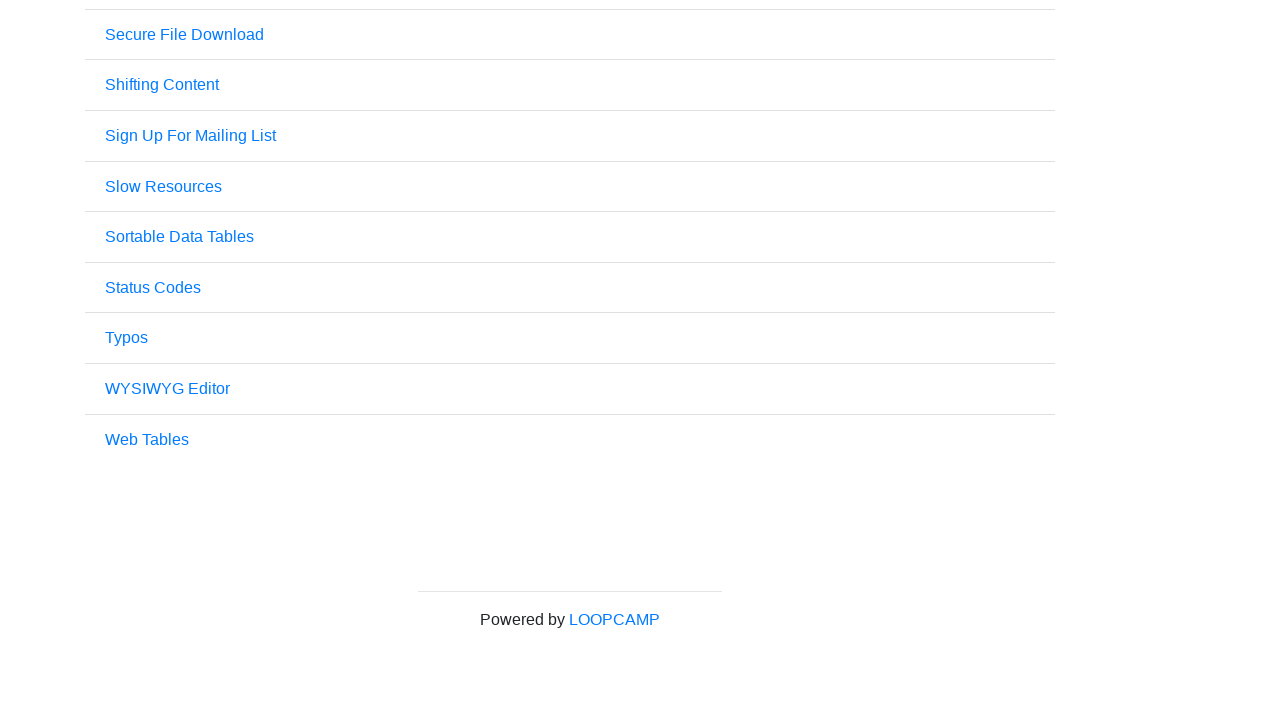

Clicked the loopcamp.io link at (614, 620) on a[href='https://www.loopcamp.io/']
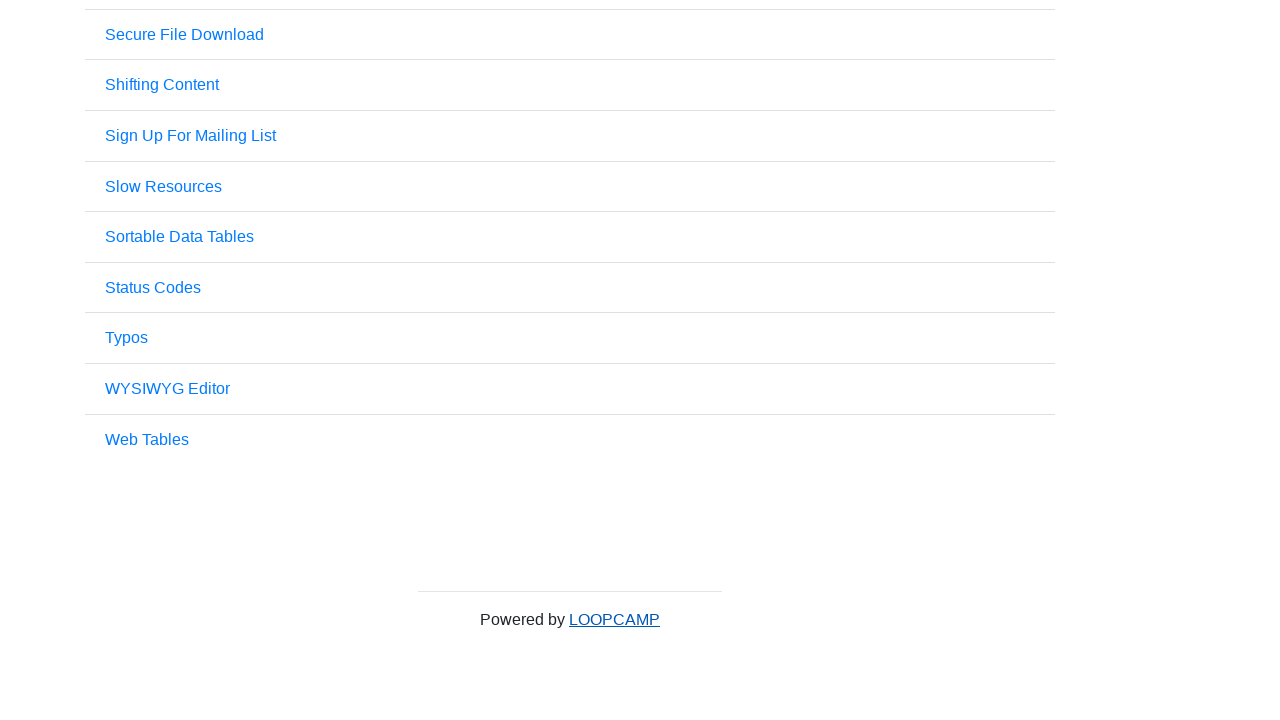

Scrolled down the page by 500 pixels
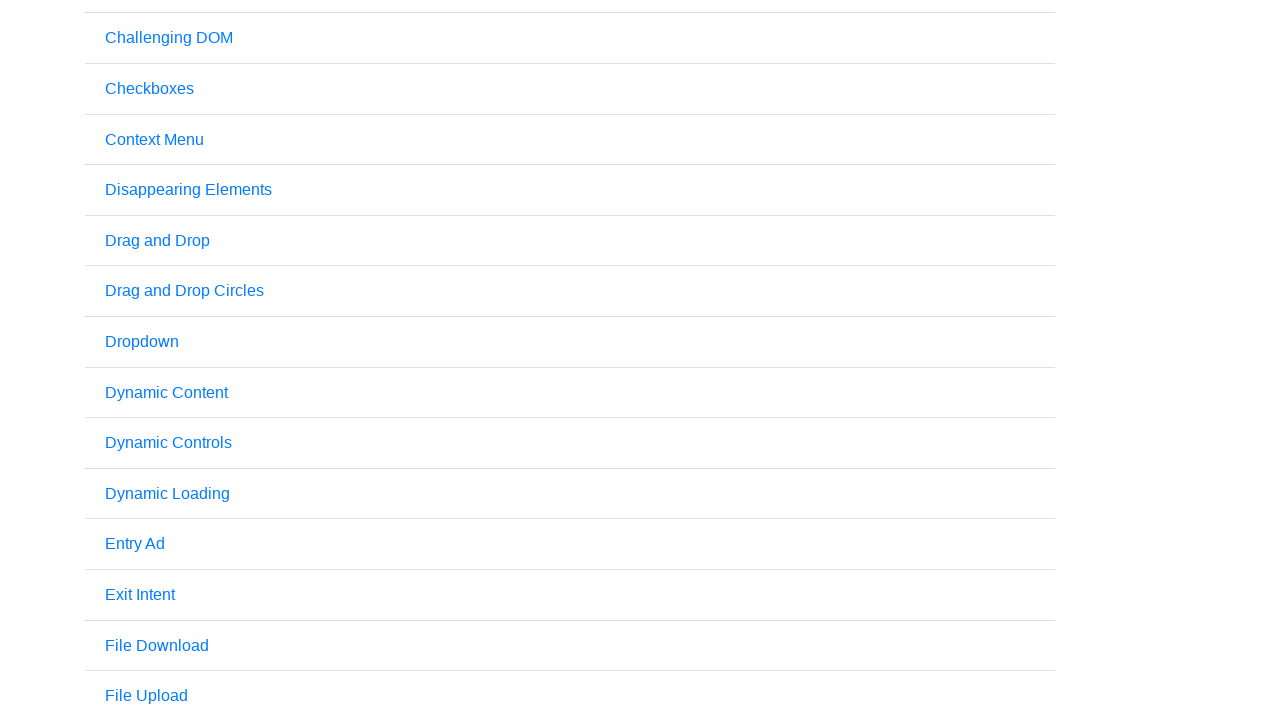

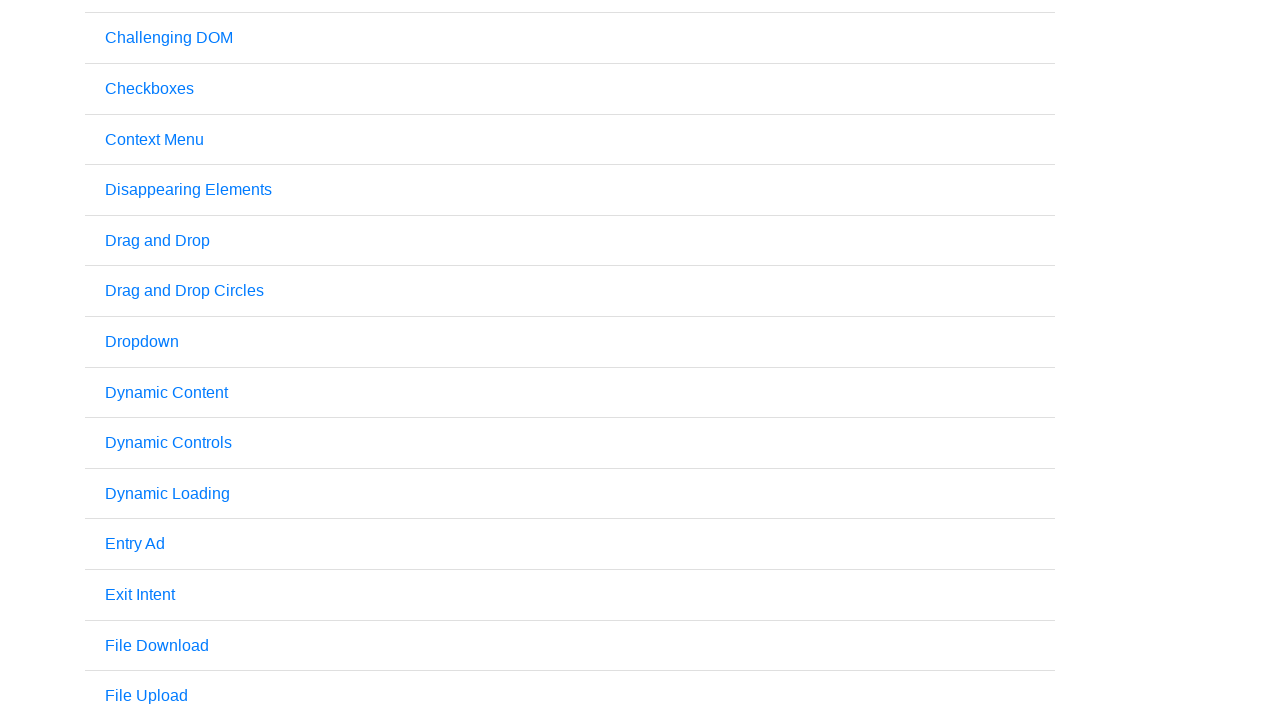